Tests filtering to display only active (incomplete) todo items.

Starting URL: https://demo.playwright.dev/todomvc

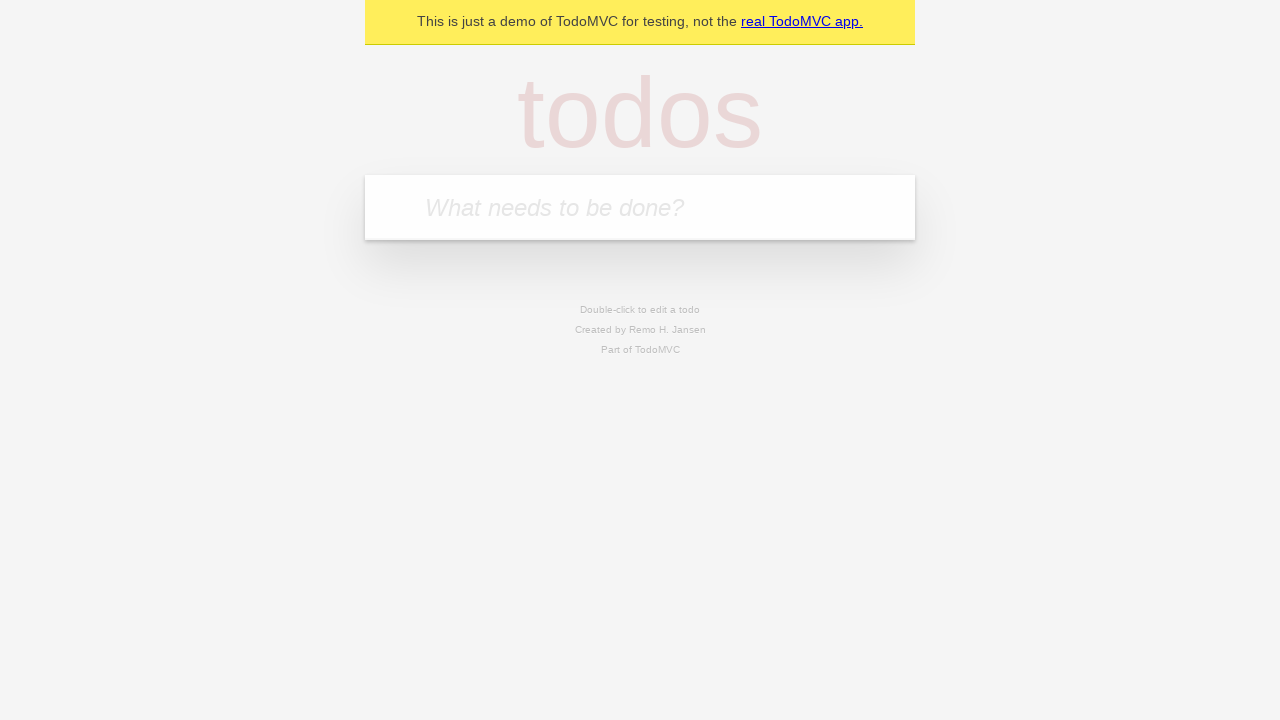

Filled todo input with 'buy some cheese' on internal:attr=[placeholder="What needs to be done?"i]
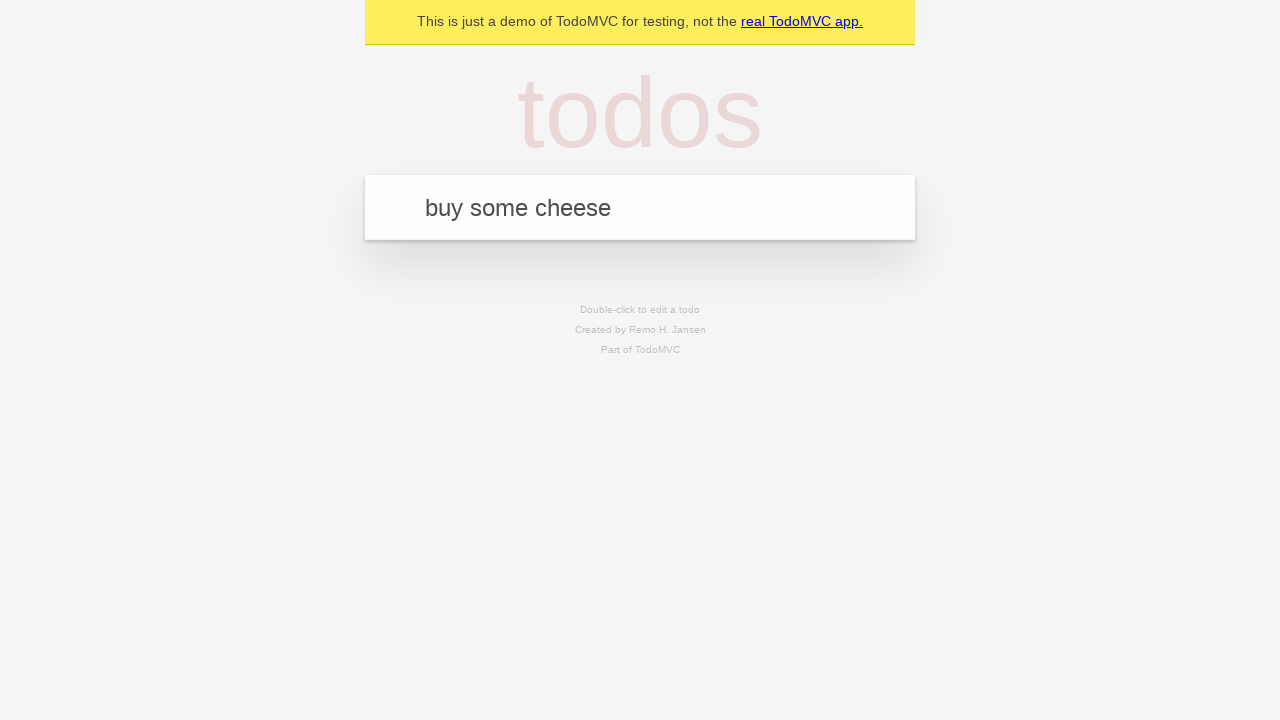

Pressed Enter to add first todo item on internal:attr=[placeholder="What needs to be done?"i]
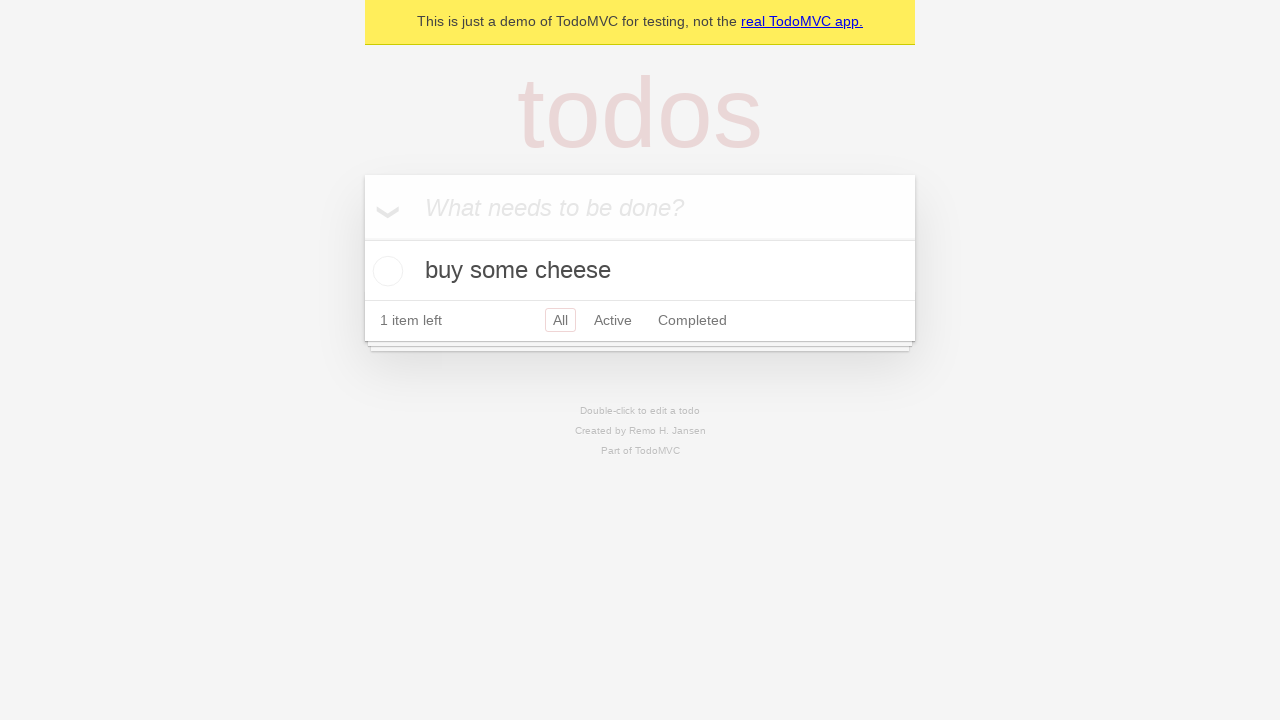

Filled todo input with 'feed the cat' on internal:attr=[placeholder="What needs to be done?"i]
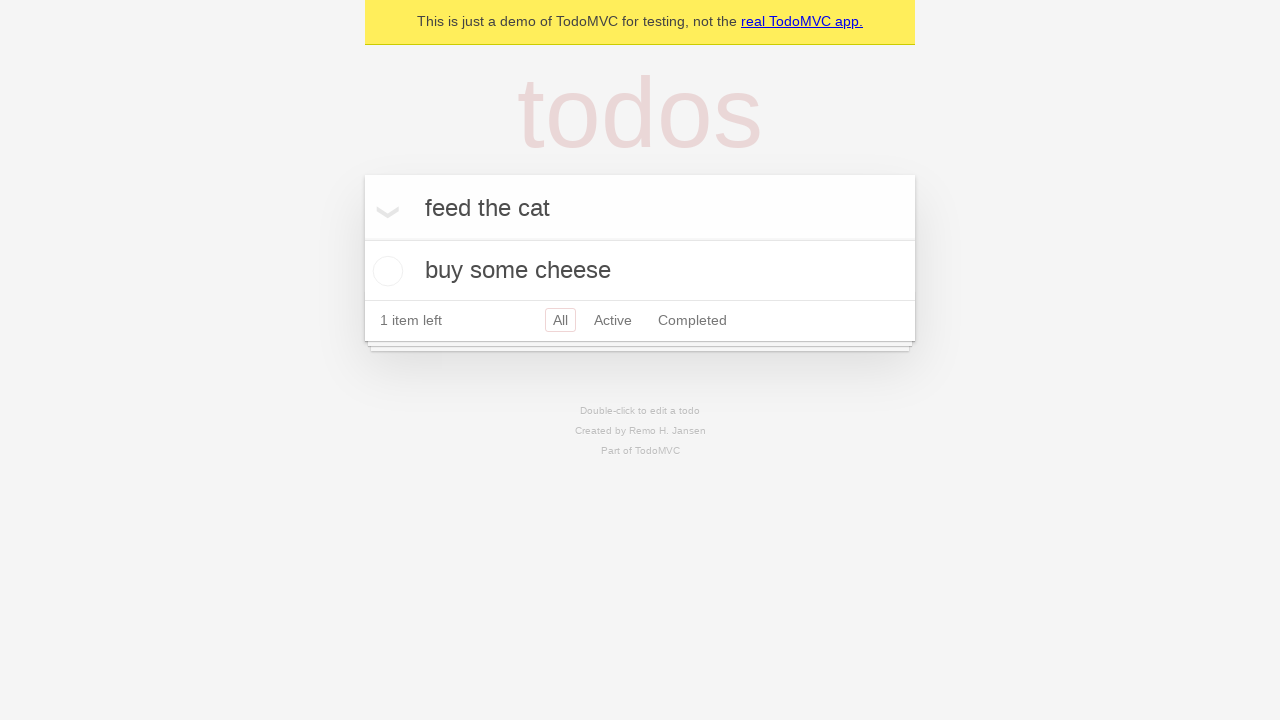

Pressed Enter to add second todo item on internal:attr=[placeholder="What needs to be done?"i]
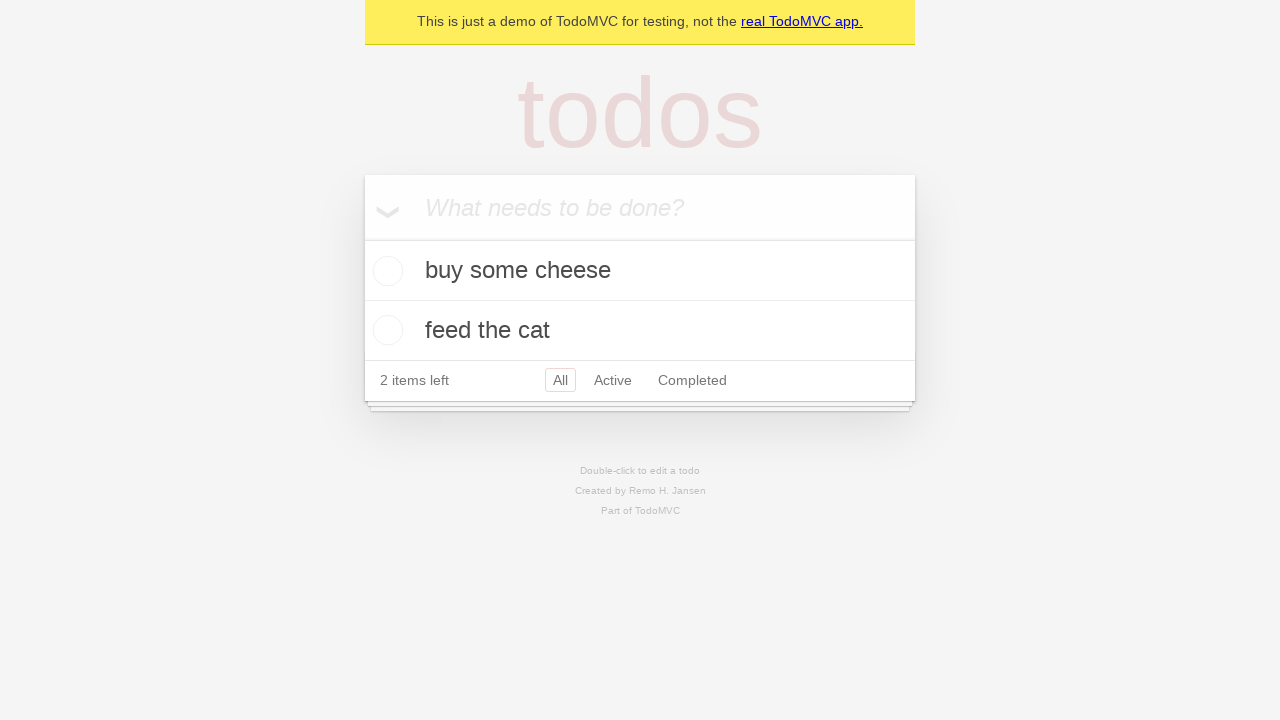

Filled todo input with 'book a doctors appointment' on internal:attr=[placeholder="What needs to be done?"i]
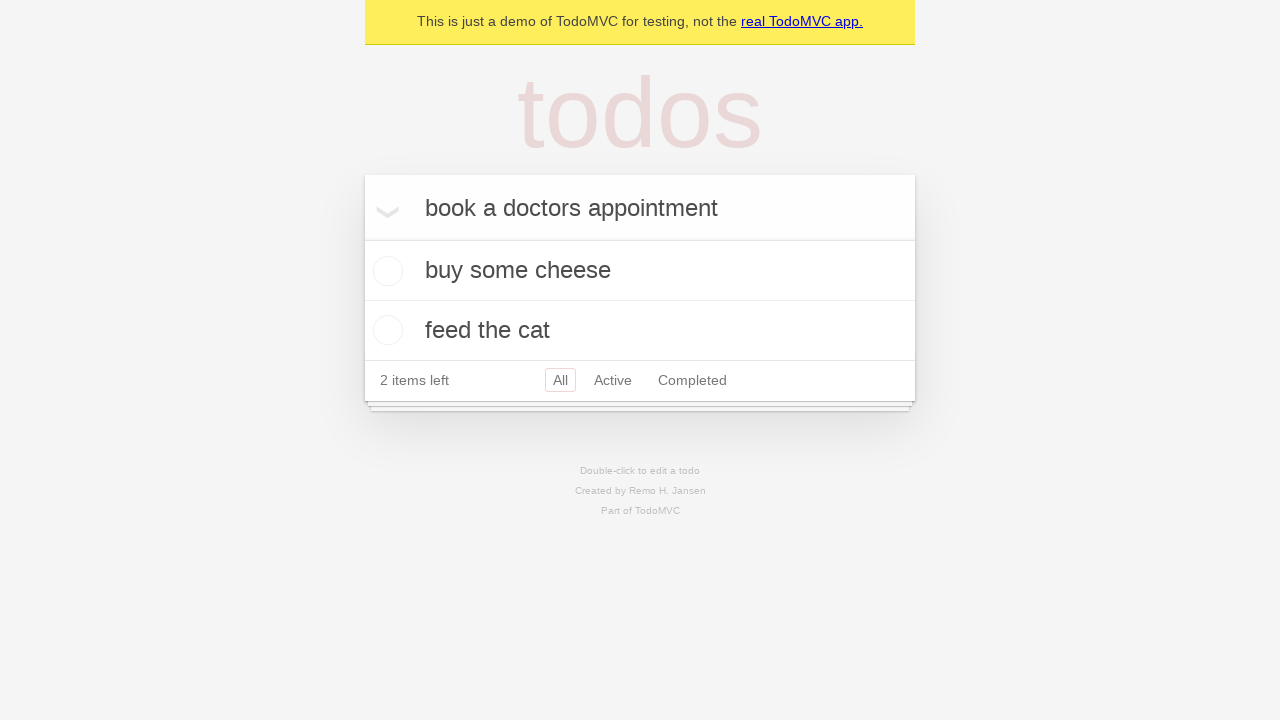

Pressed Enter to add third todo item on internal:attr=[placeholder="What needs to be done?"i]
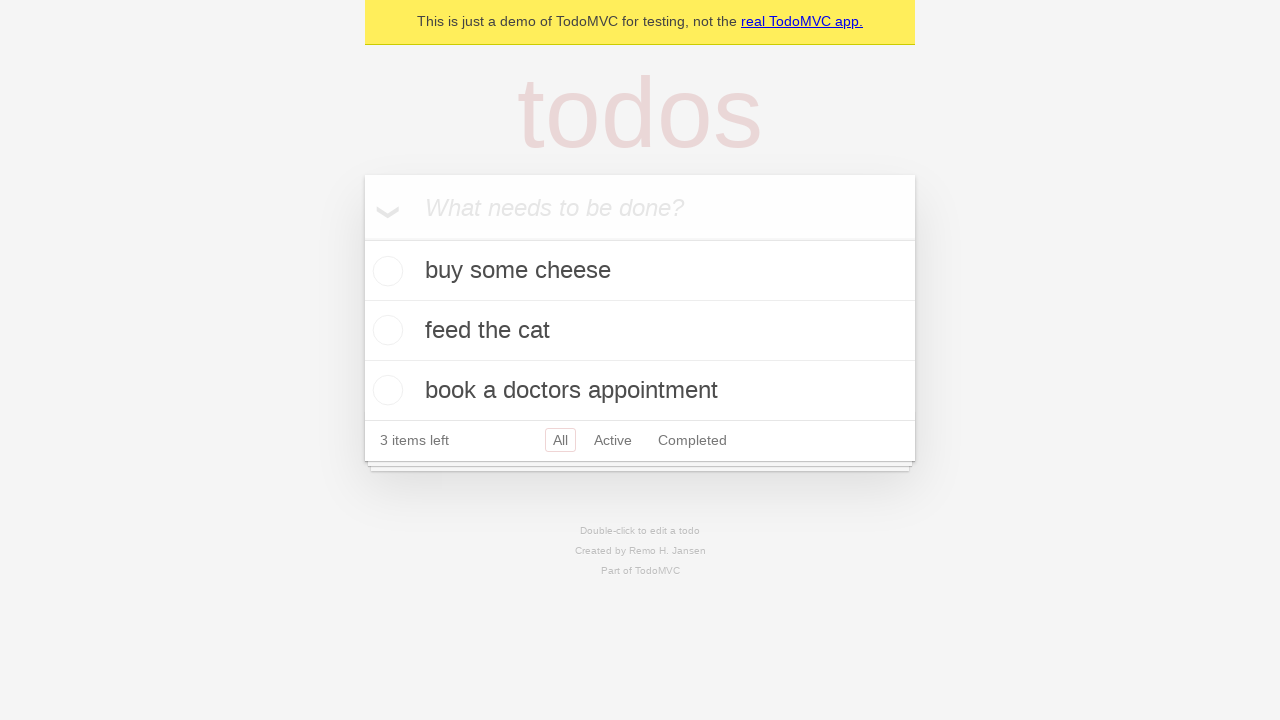

Checked the second todo item to mark it as complete at (385, 330) on internal:testid=[data-testid="todo-item"s] >> nth=1 >> internal:role=checkbox
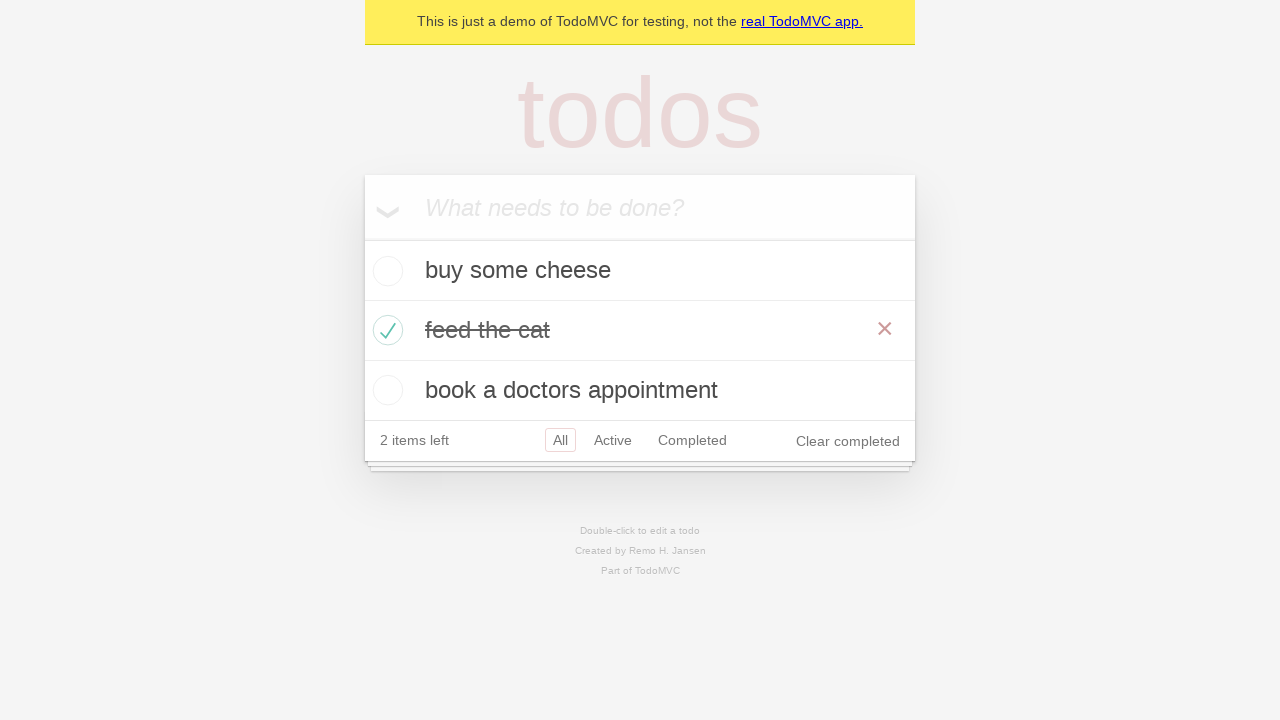

Clicked the Active filter link to display only incomplete items at (613, 440) on internal:role=link[name="Active"i]
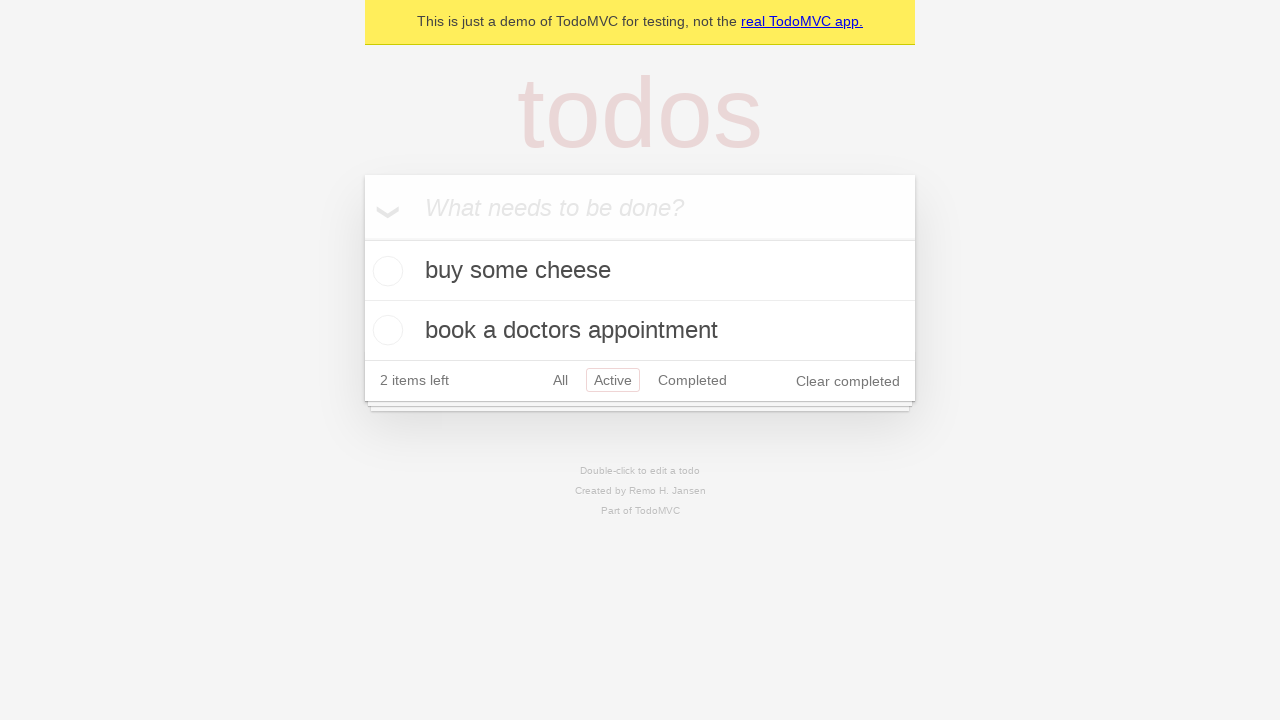

Waited for filtered todo items to load
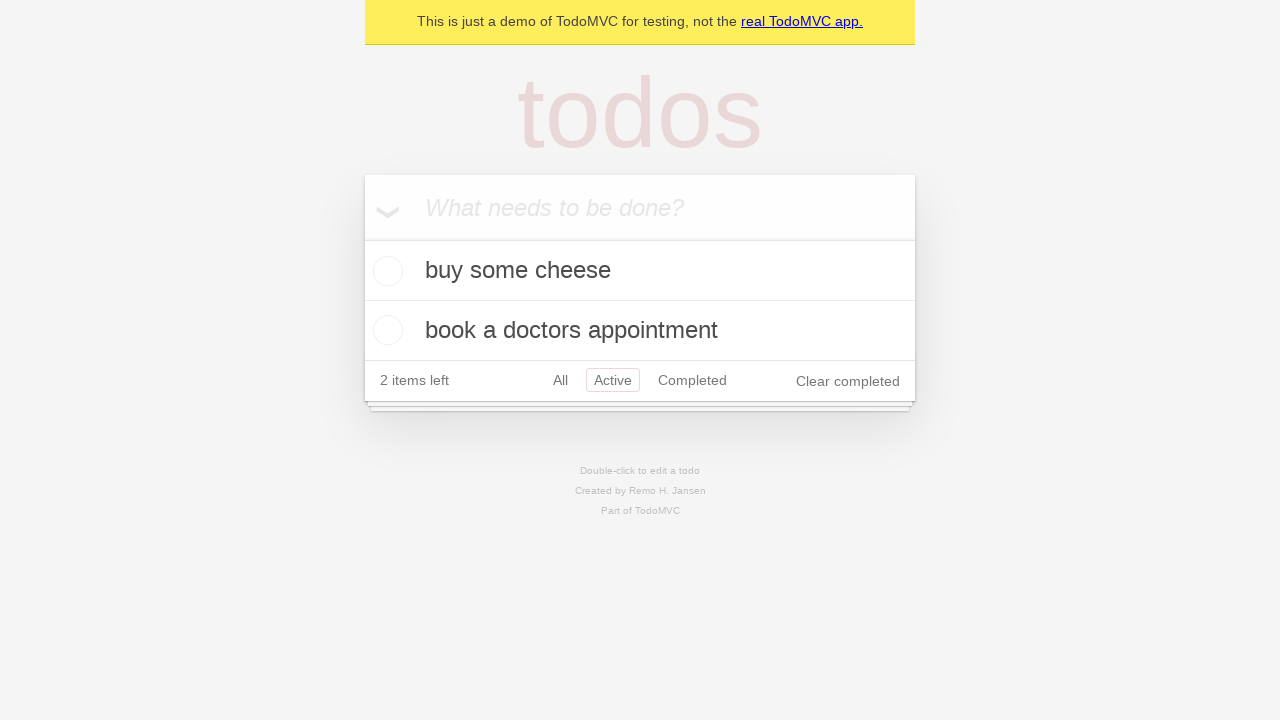

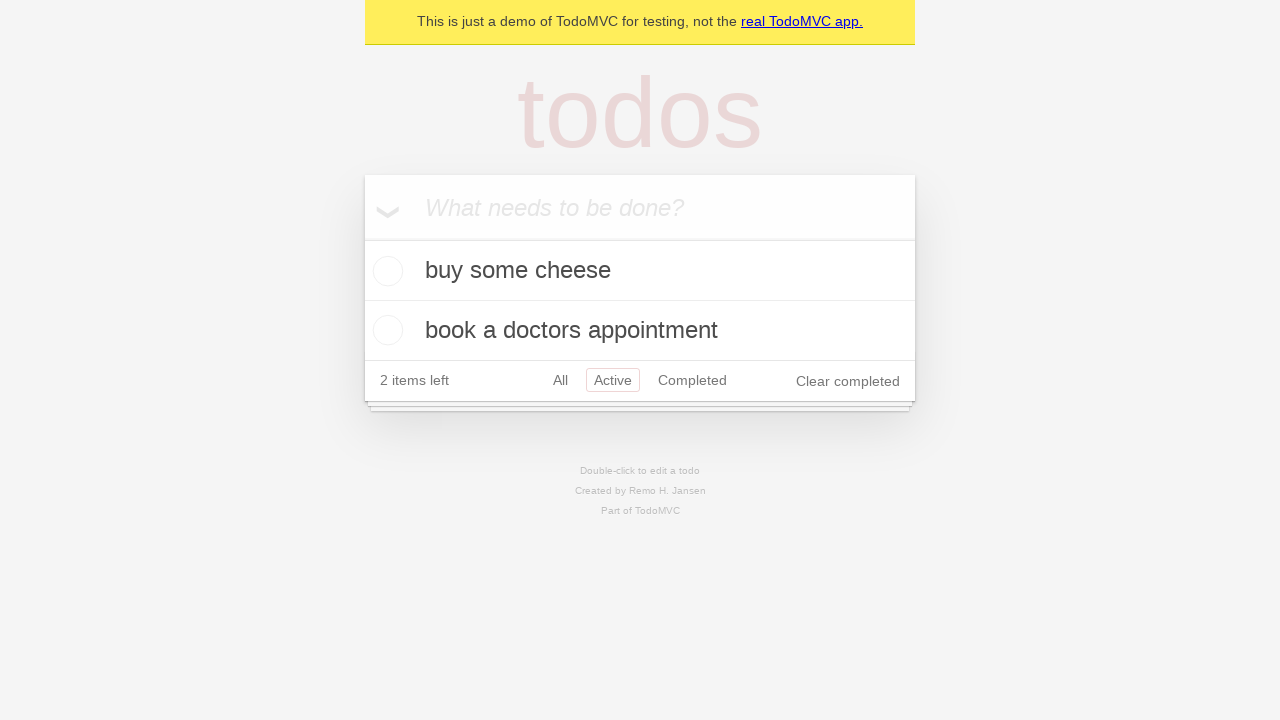